Tests browser window handling by clicking a footer link that opens a new window, switching to the child window, verifying it opened, closing it, then switching back to the parent window.

Starting URL: https://opensource-demo.orangehrmlive.com/web/index.php/auth/login

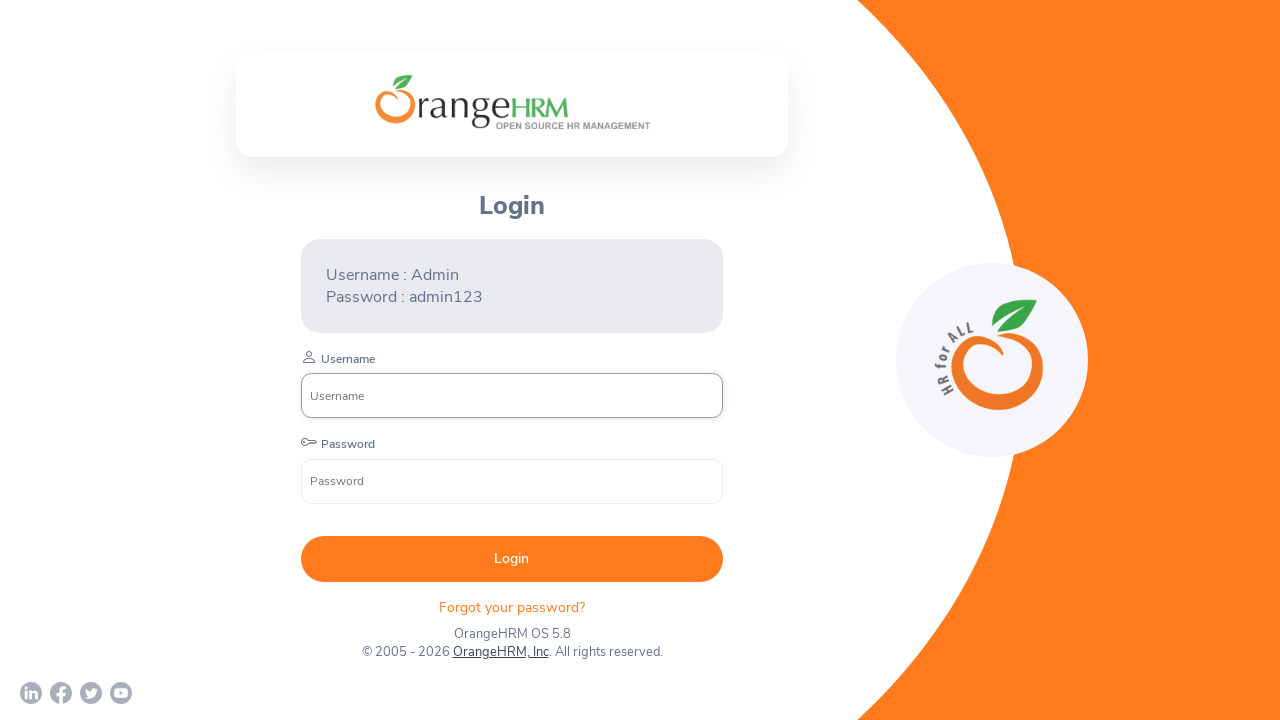

Clicked OrangeHRM, Inc footer link to open new window at (500, 652) on a:text('OrangeHRM, Inc')
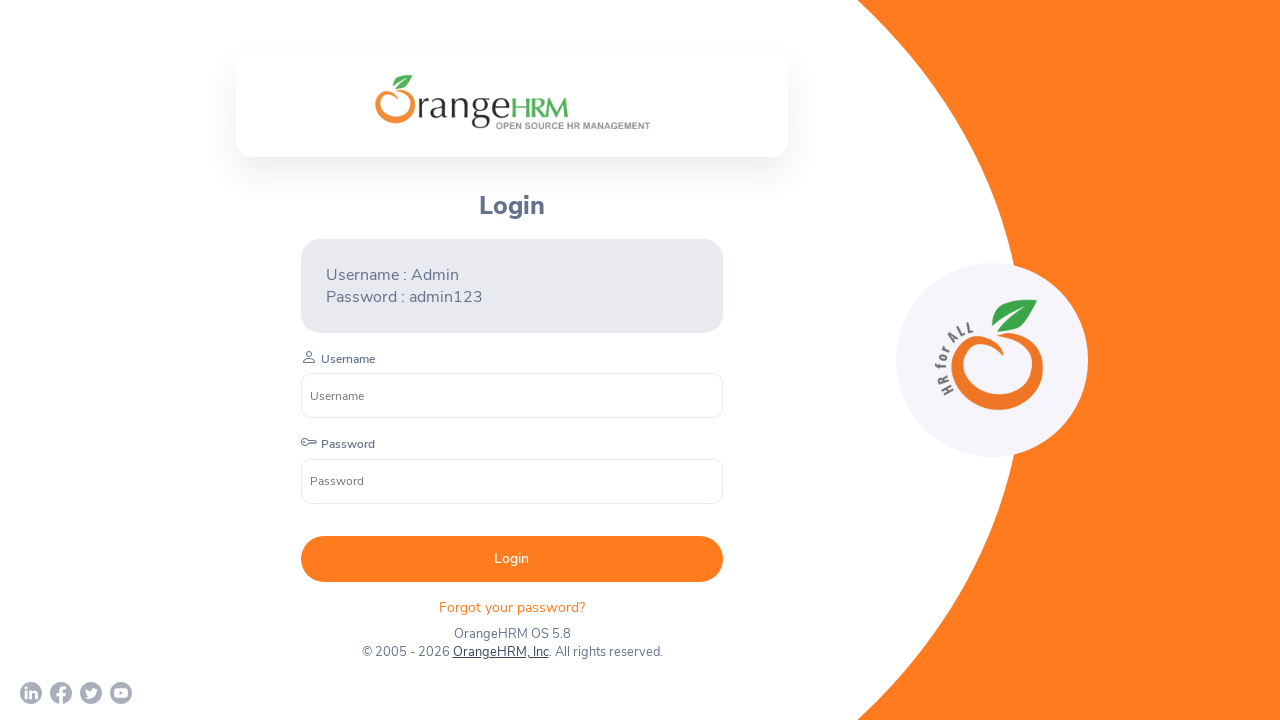

Captured new child window/page object
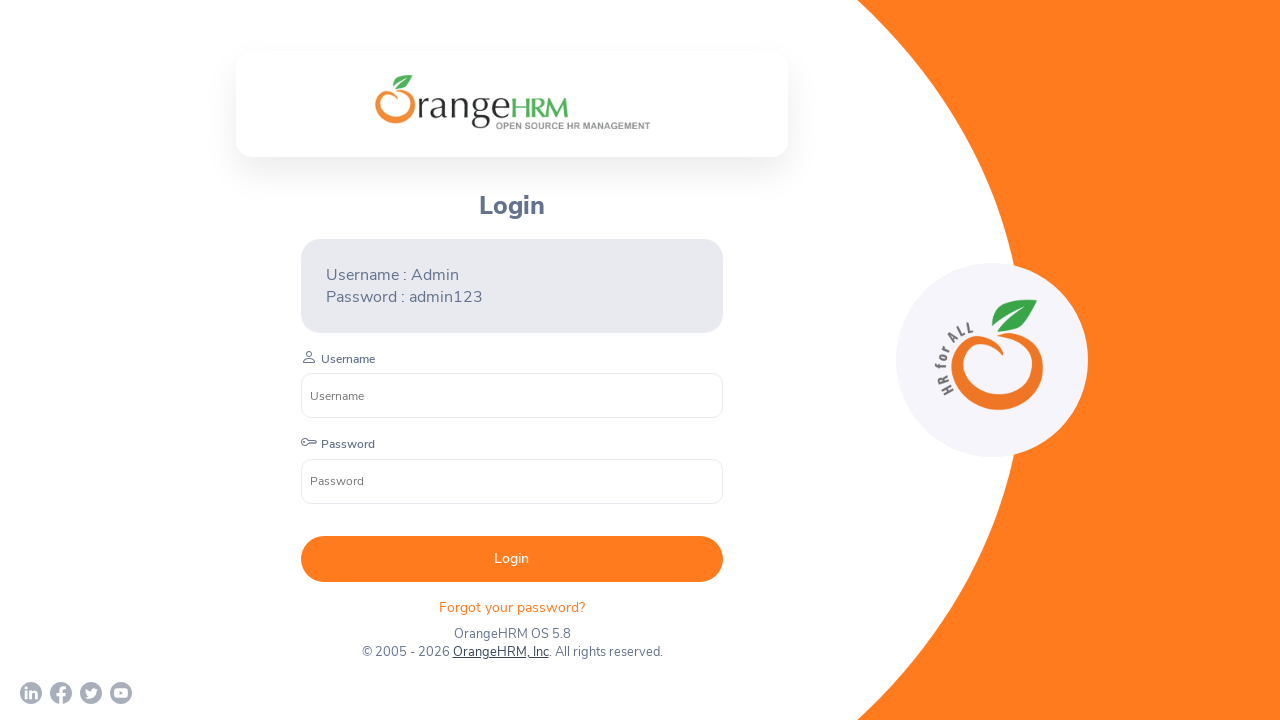

Child page loaded and DOM content ready
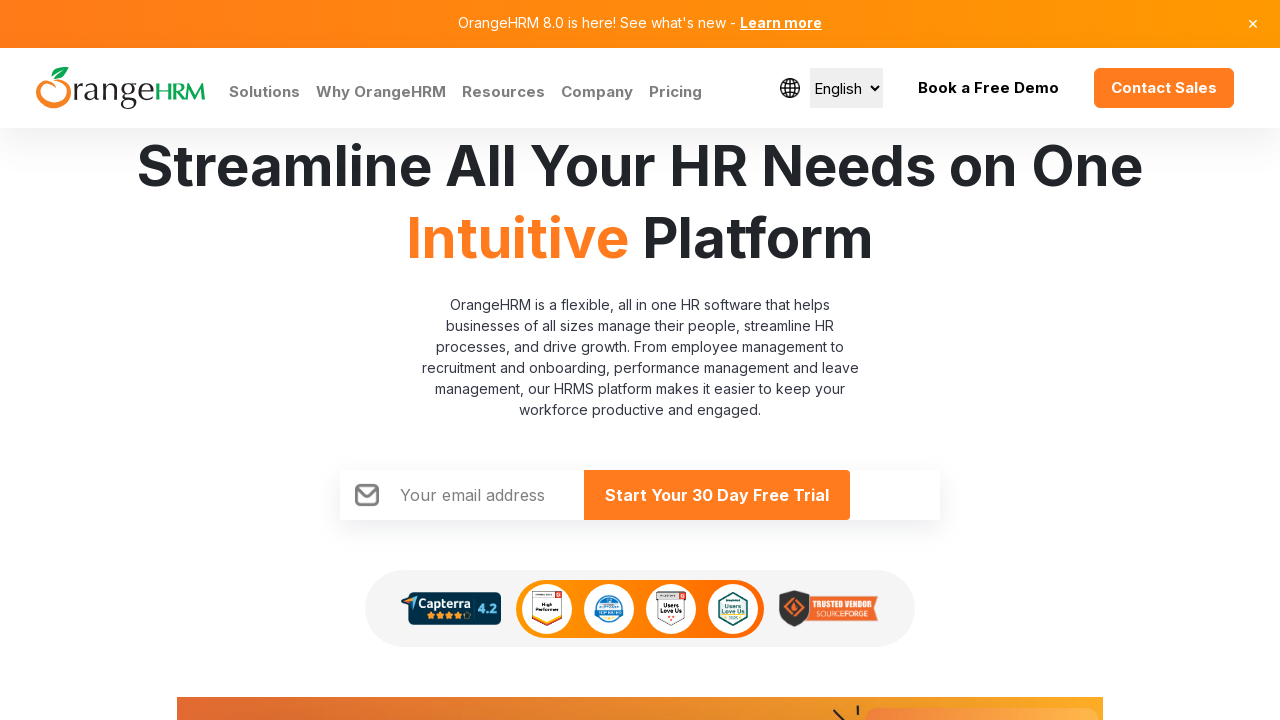

Verified child page opened with title: Human Resources Management Software | HRMS | OrangeHRM
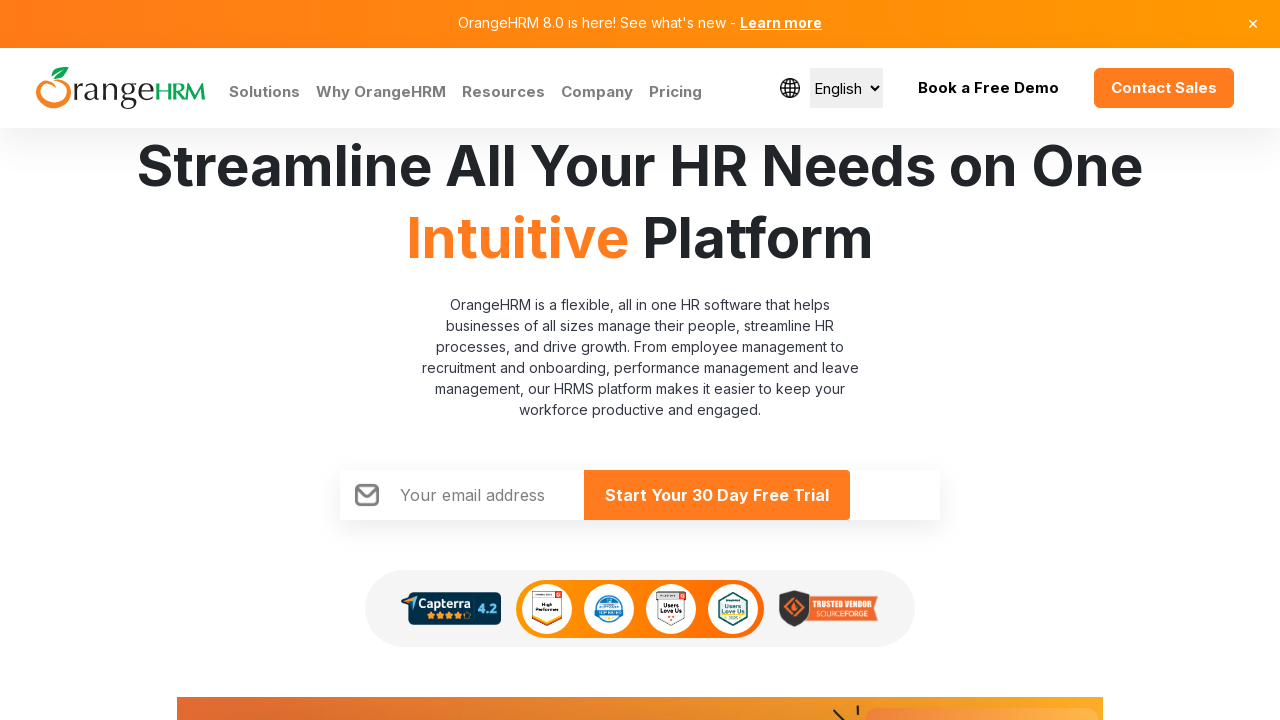

Closed child window
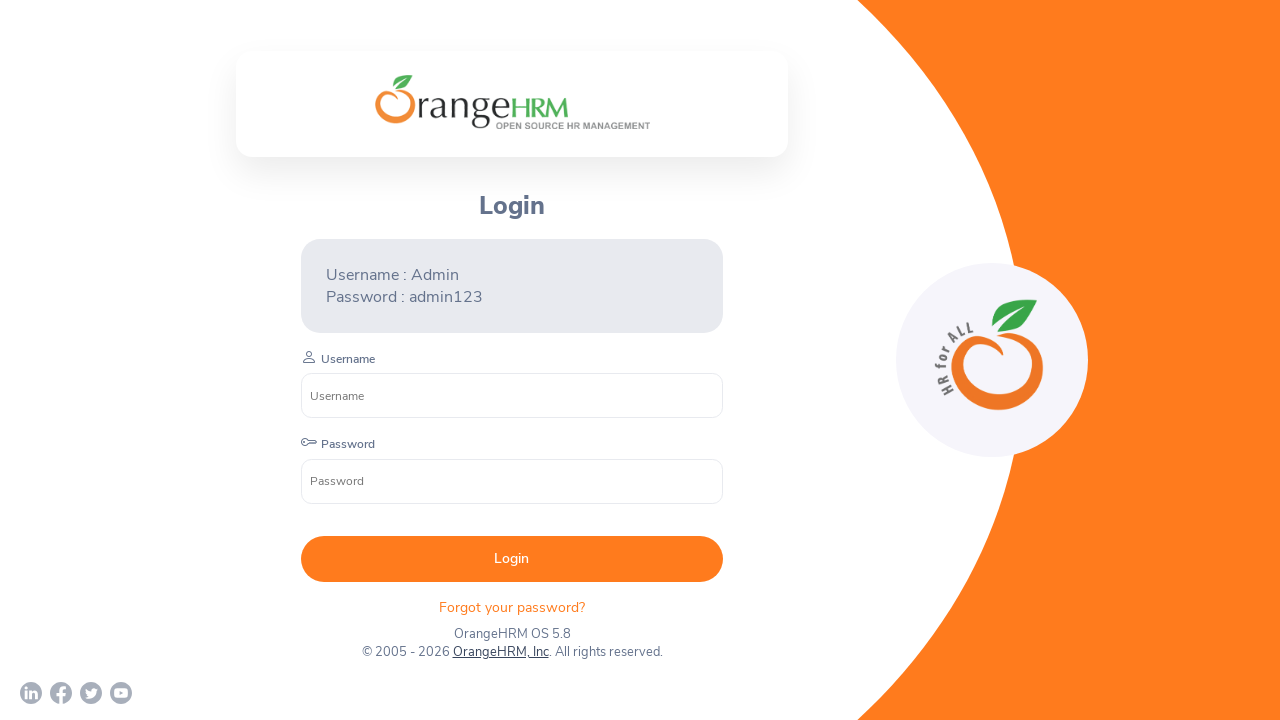

Parent page loaded and DOM content ready
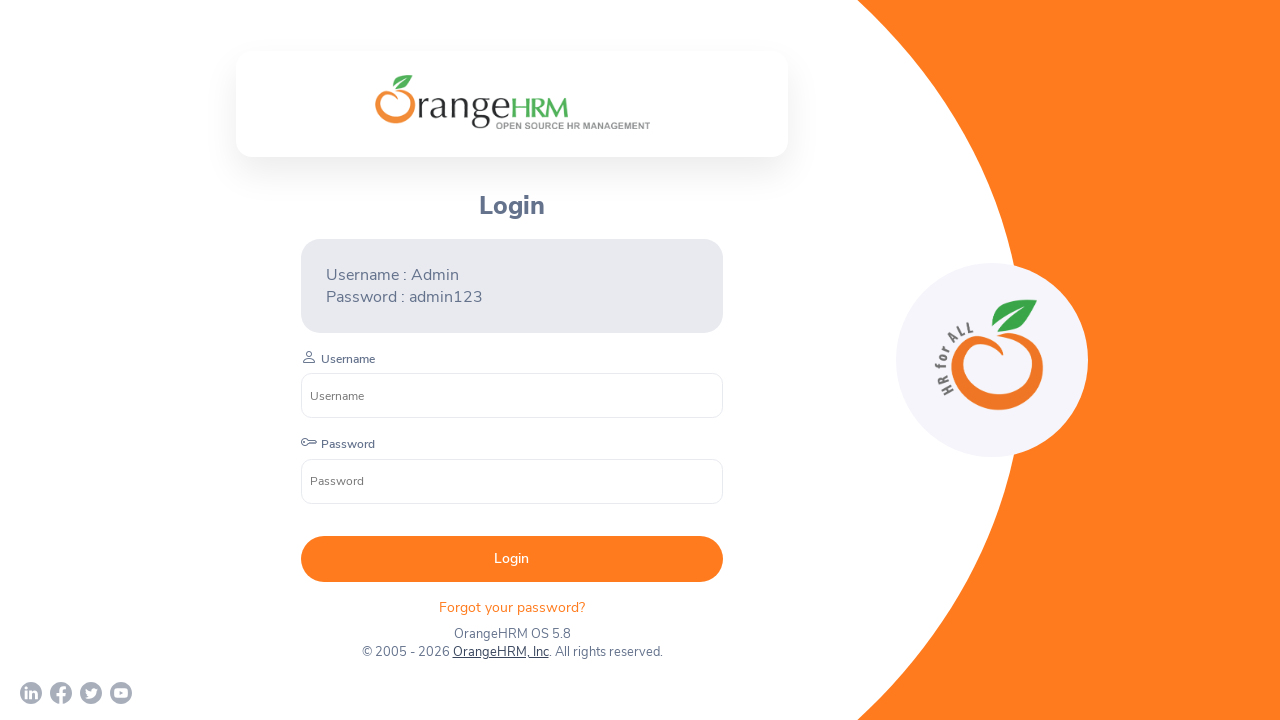

Verified return to parent page with title: OrangeHRM
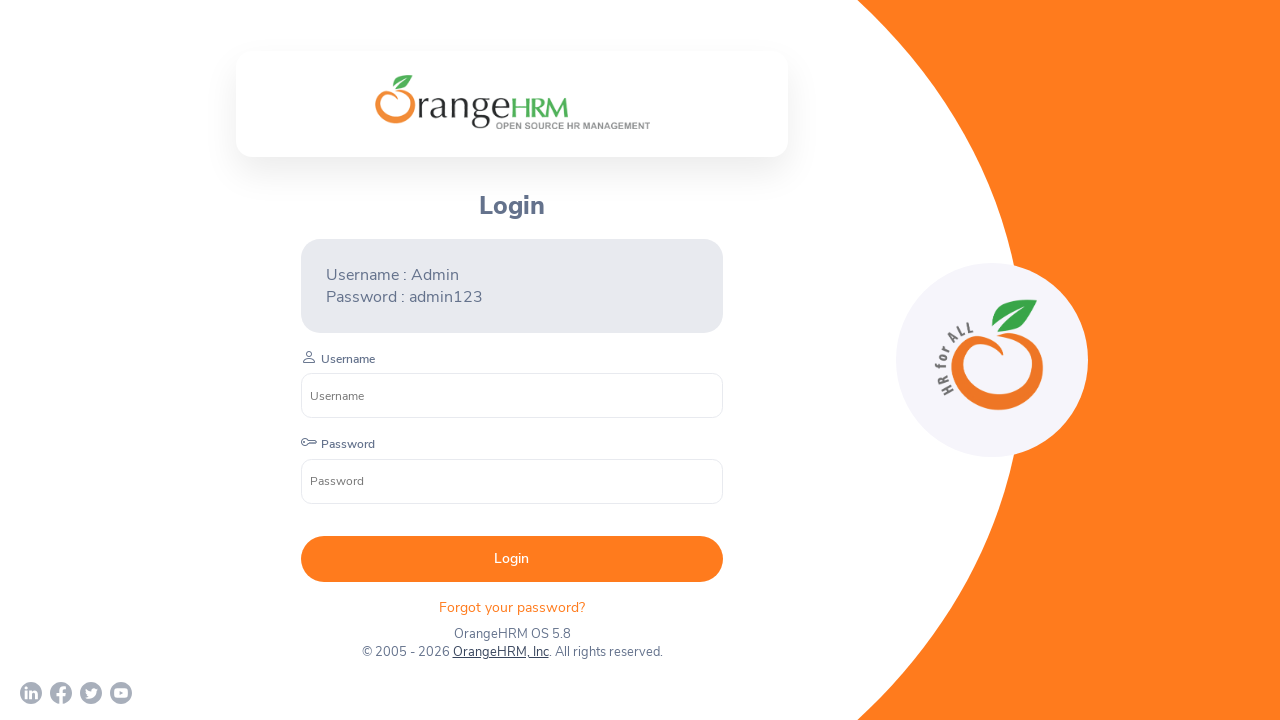

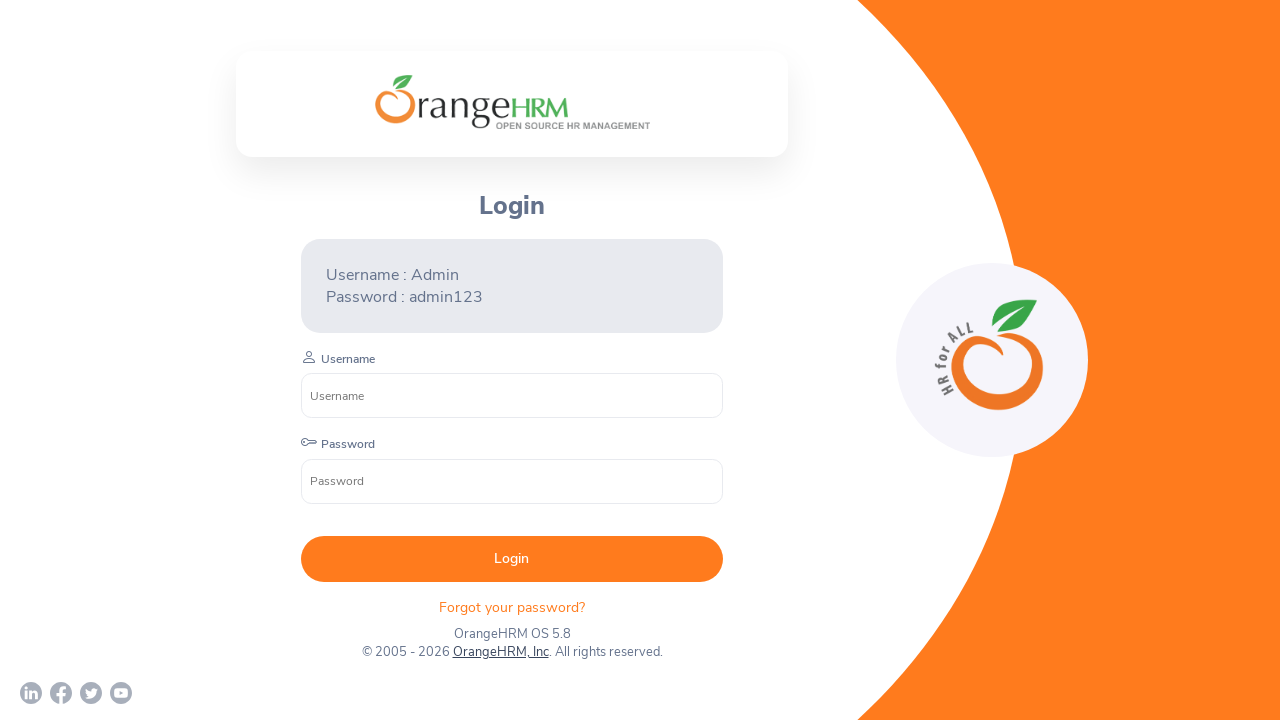